Tests a basic web form by entering text into a text box and clicking the submit button, then verifies the confirmation message is displayed.

Starting URL: https://www.selenium.dev/selenium/web/web-form.html

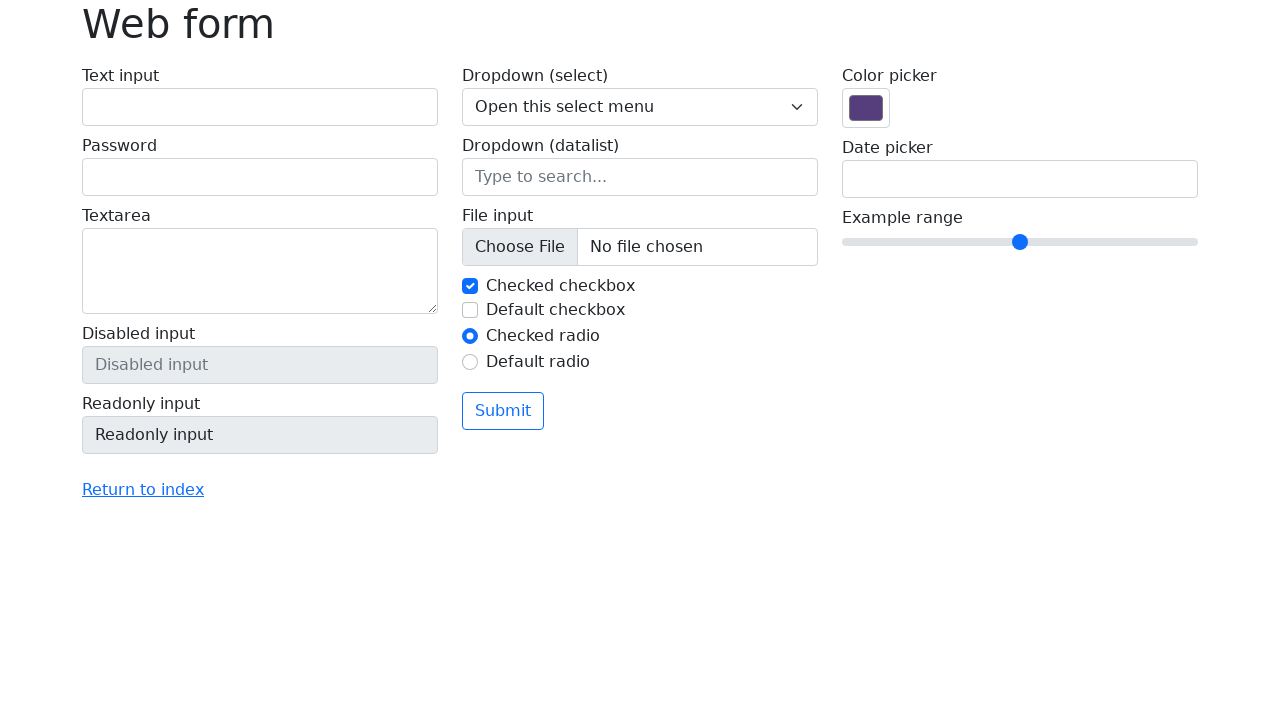

Filled text box with 'Selenium' on input[name='my-text']
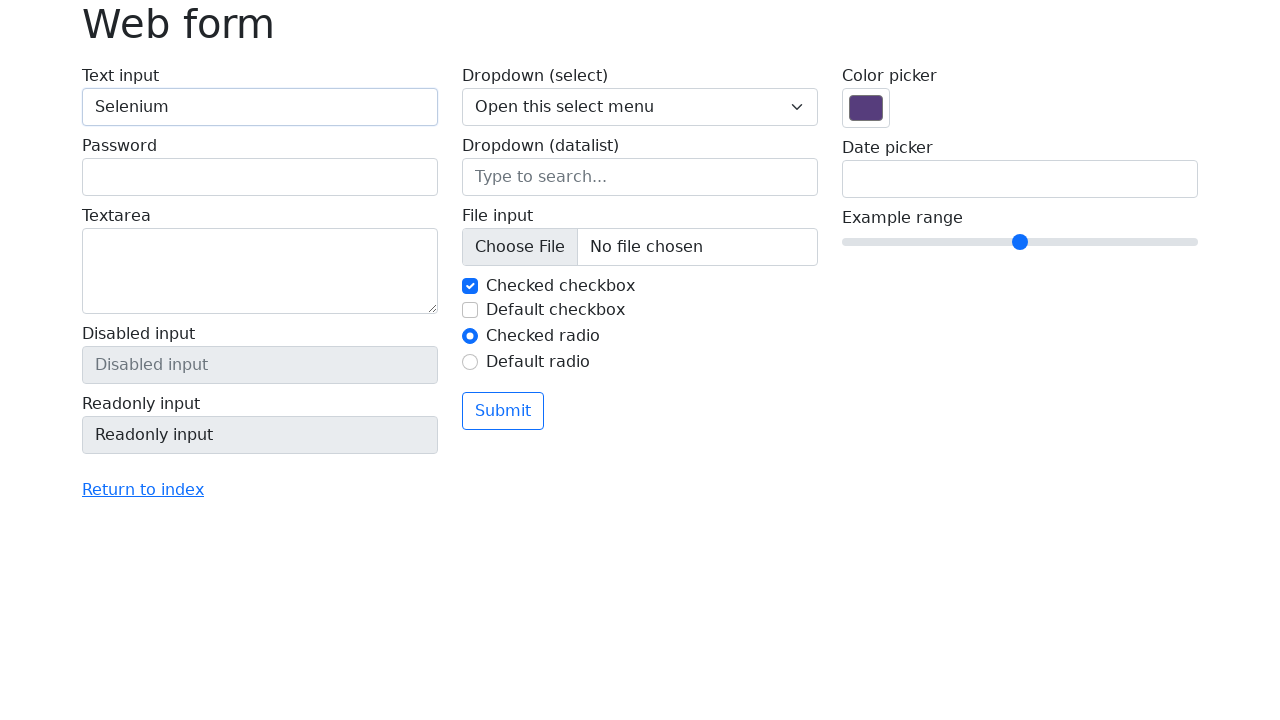

Clicked the submit button at (503, 411) on button
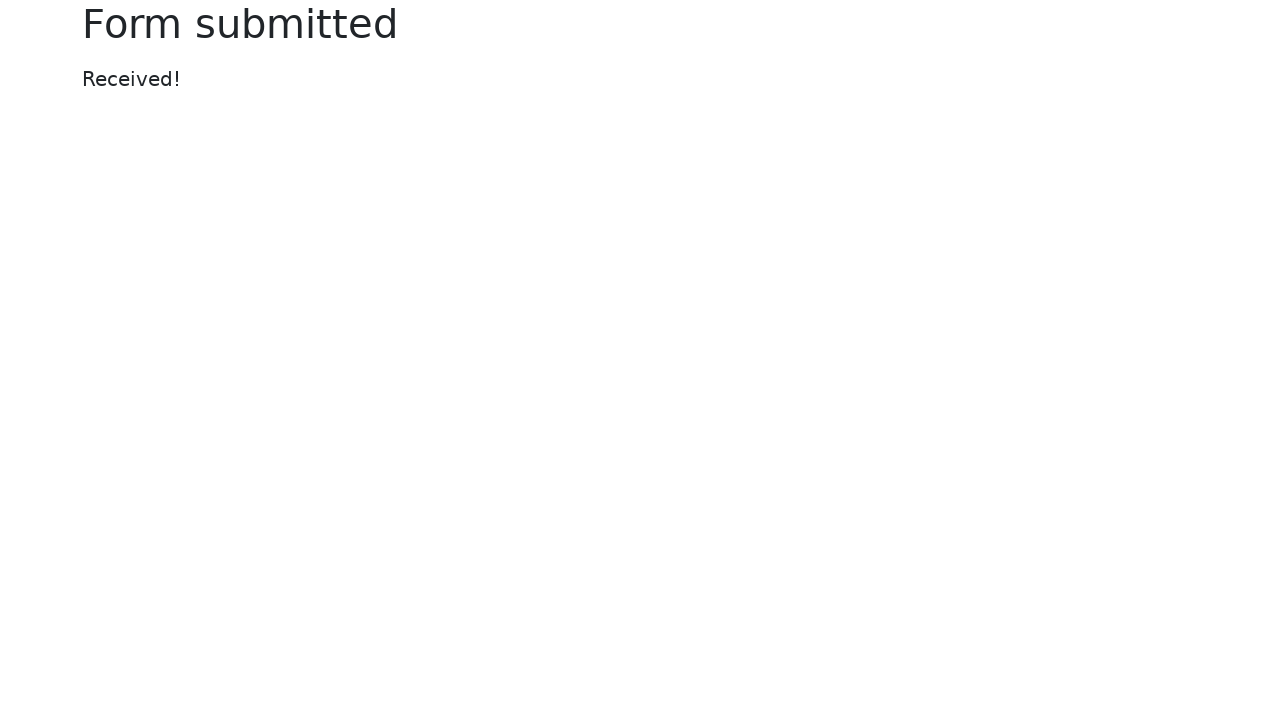

Confirmation message appeared
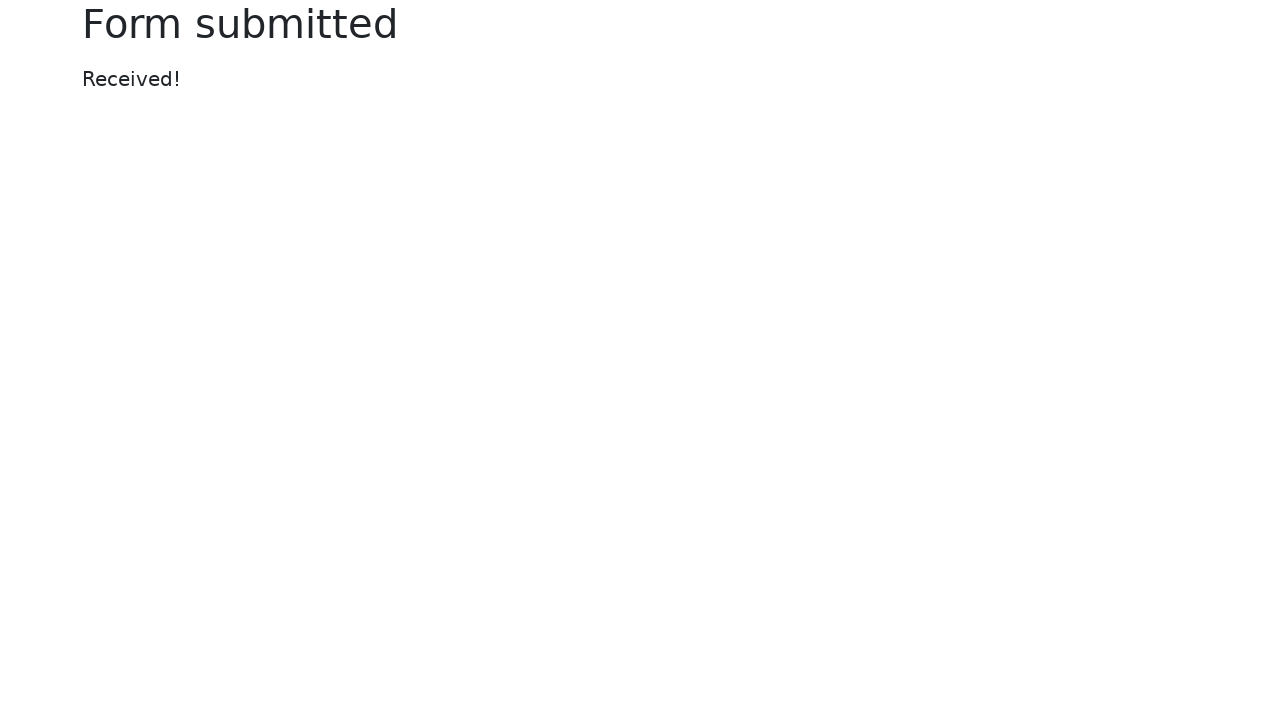

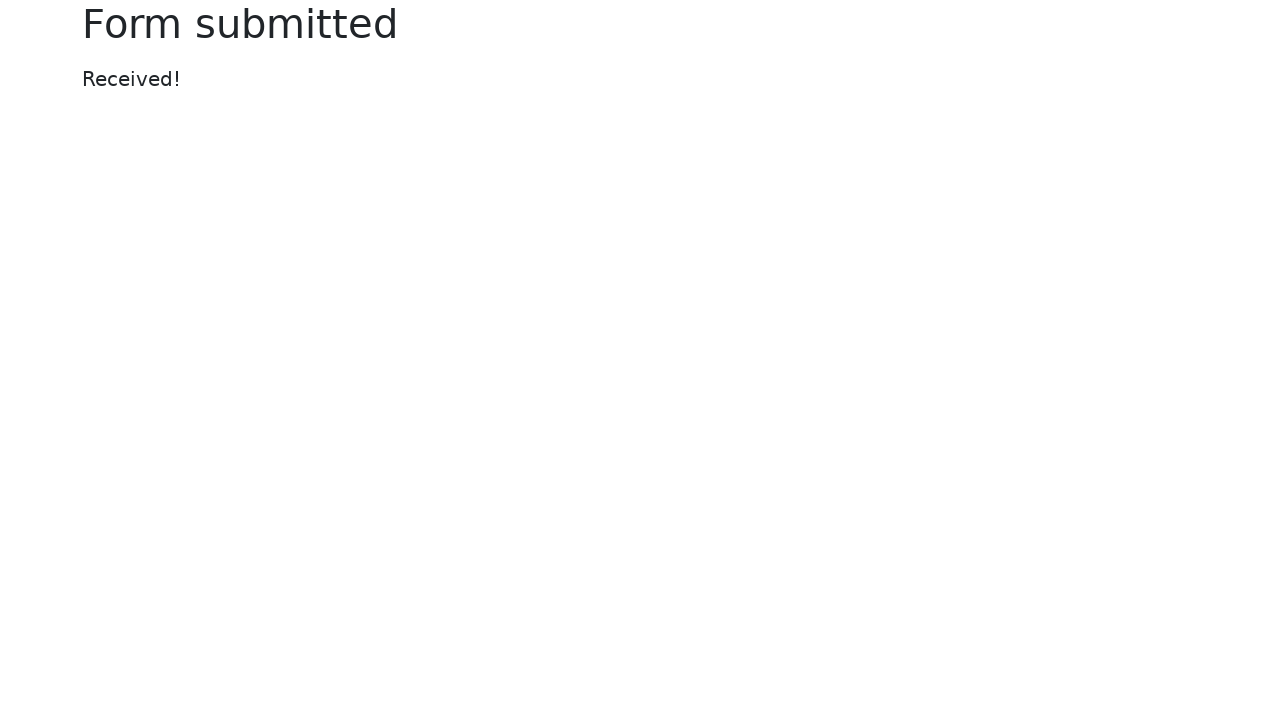